Navigates to key application pages including events, directory search, and people profile pages

Starting URL: http://events.flinders.edu.au

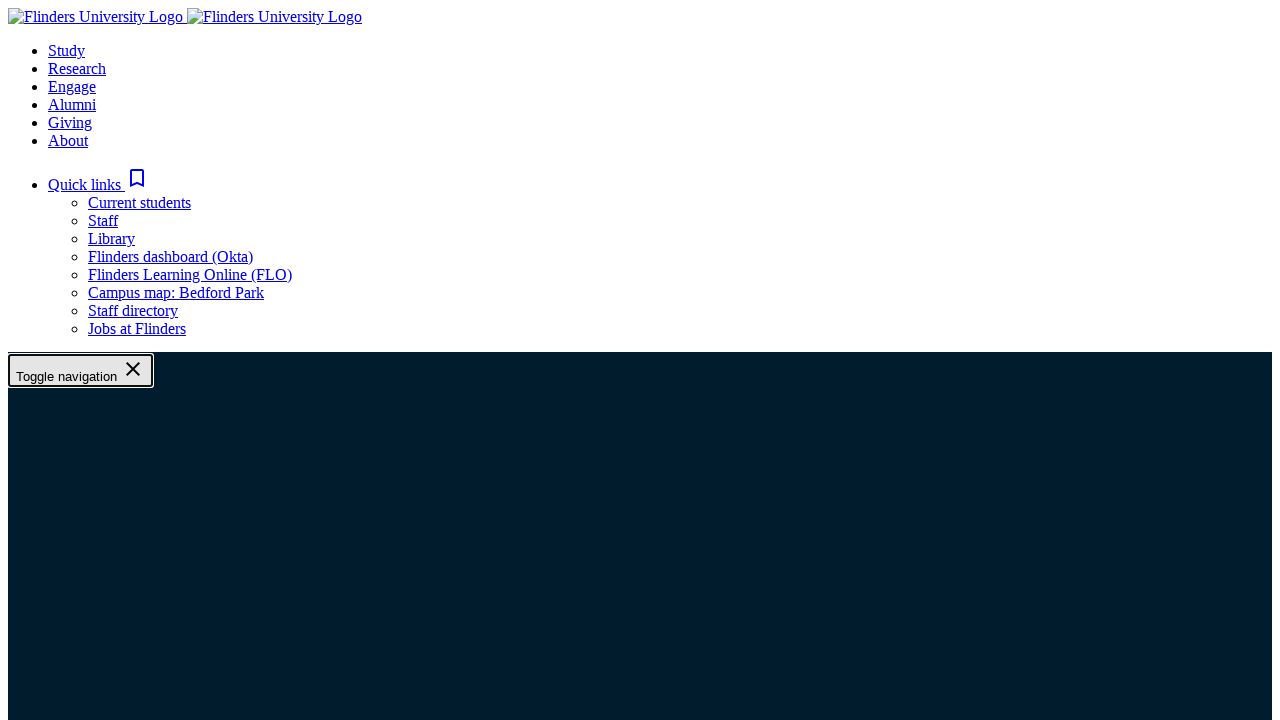

Navigated to directory search form page
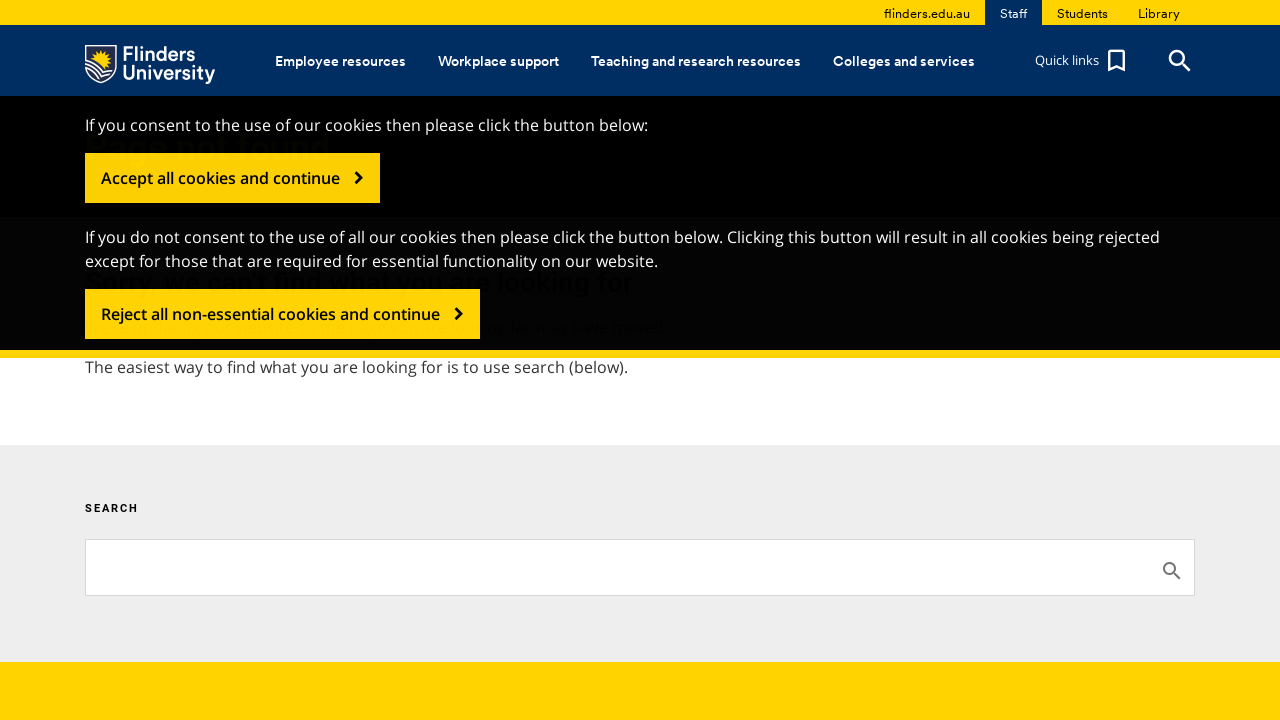

Navigated to people profile page for John Roddick
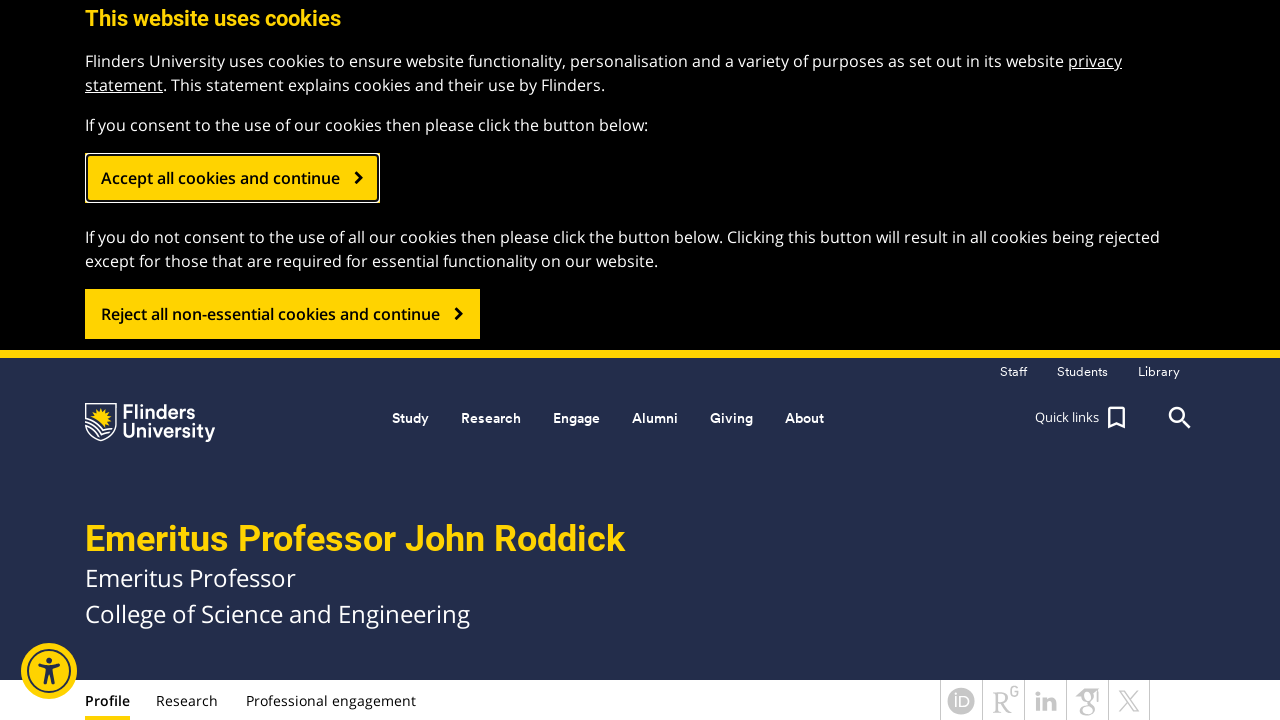

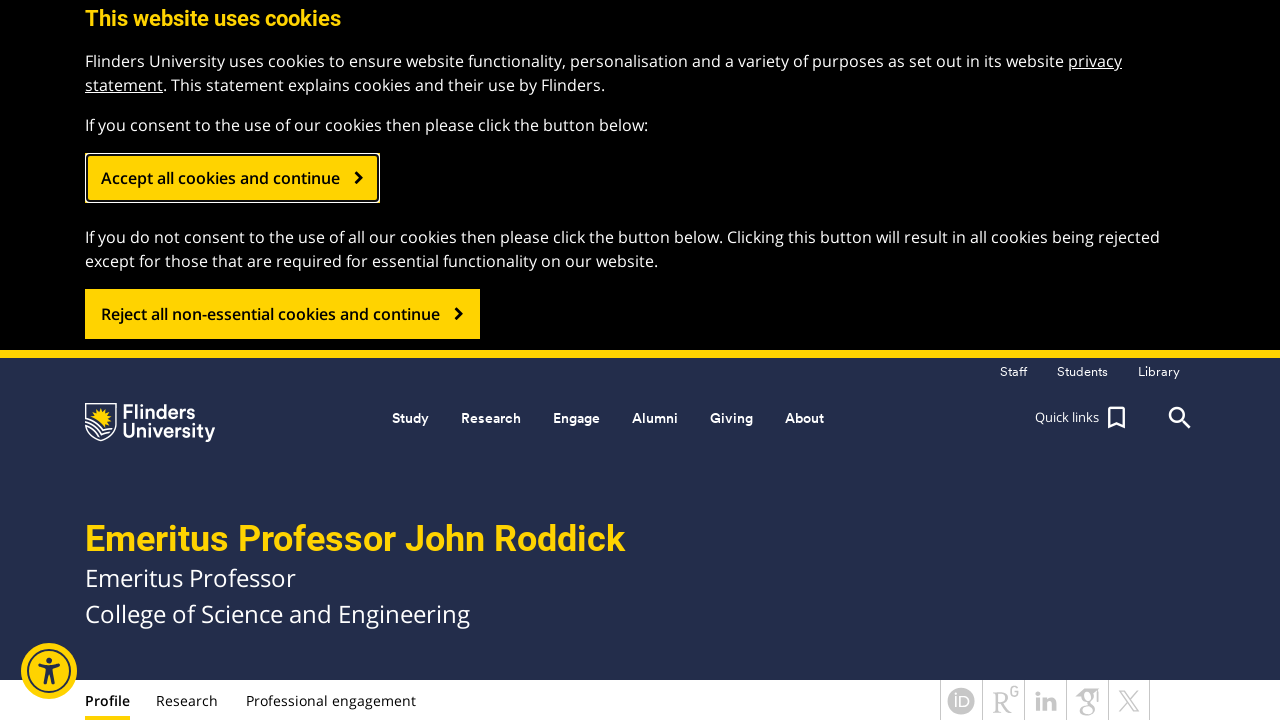